Tests the search functionality on a tile/flooring website by searching for a brand and collection combination, verifying search results appear, and navigating to a product detail page.

Starting URL: https://3dplitka.ru/

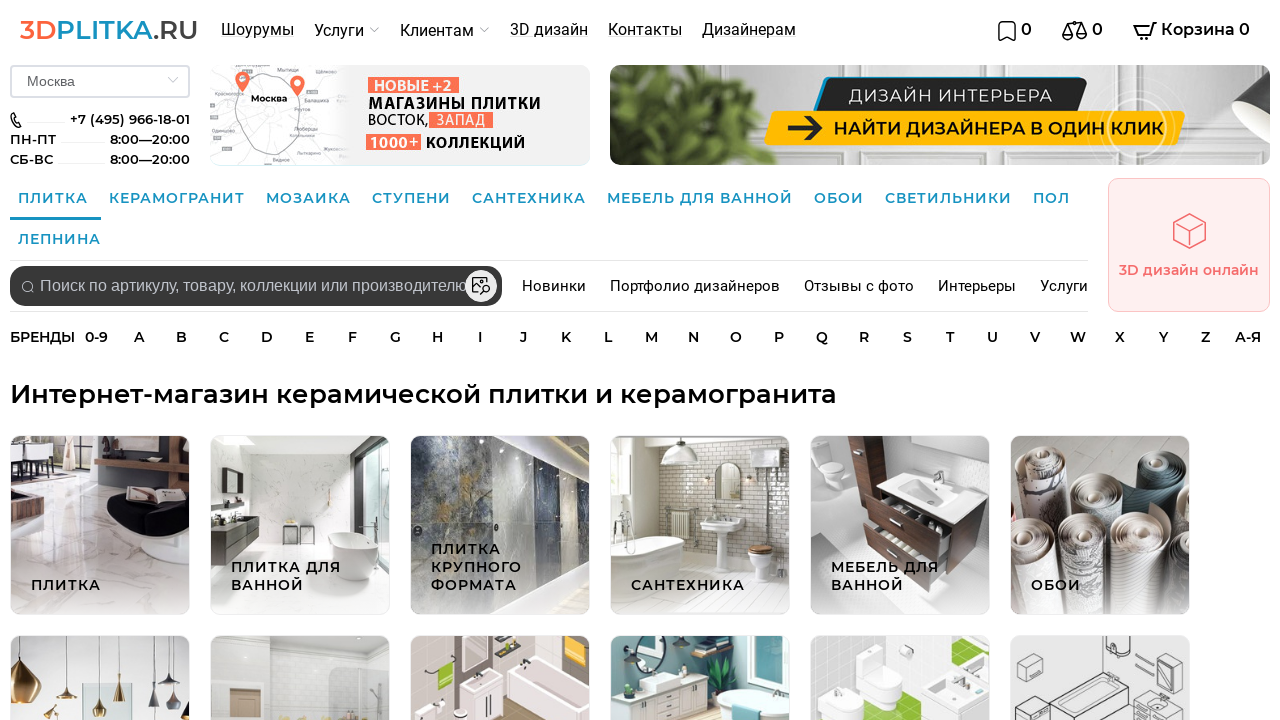

Navigated to search URL for 'Kerama Marazzi Pompei'
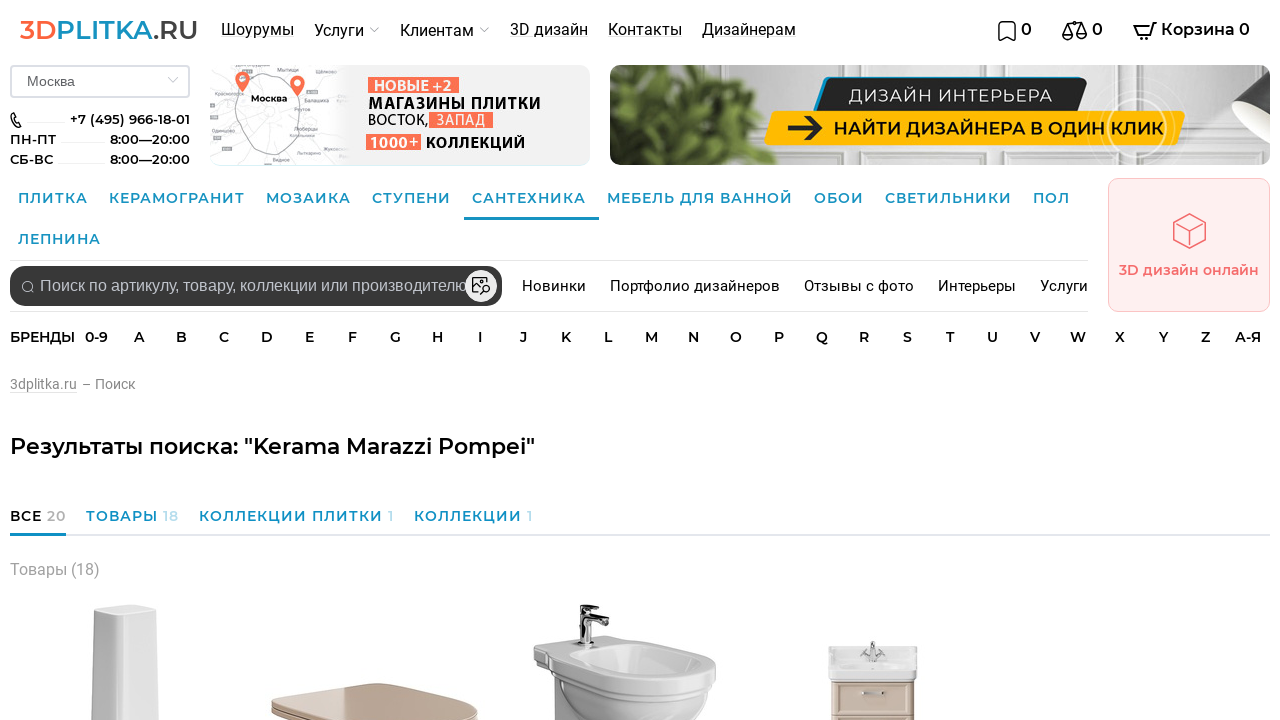

Search results loaded - product cards are now visible
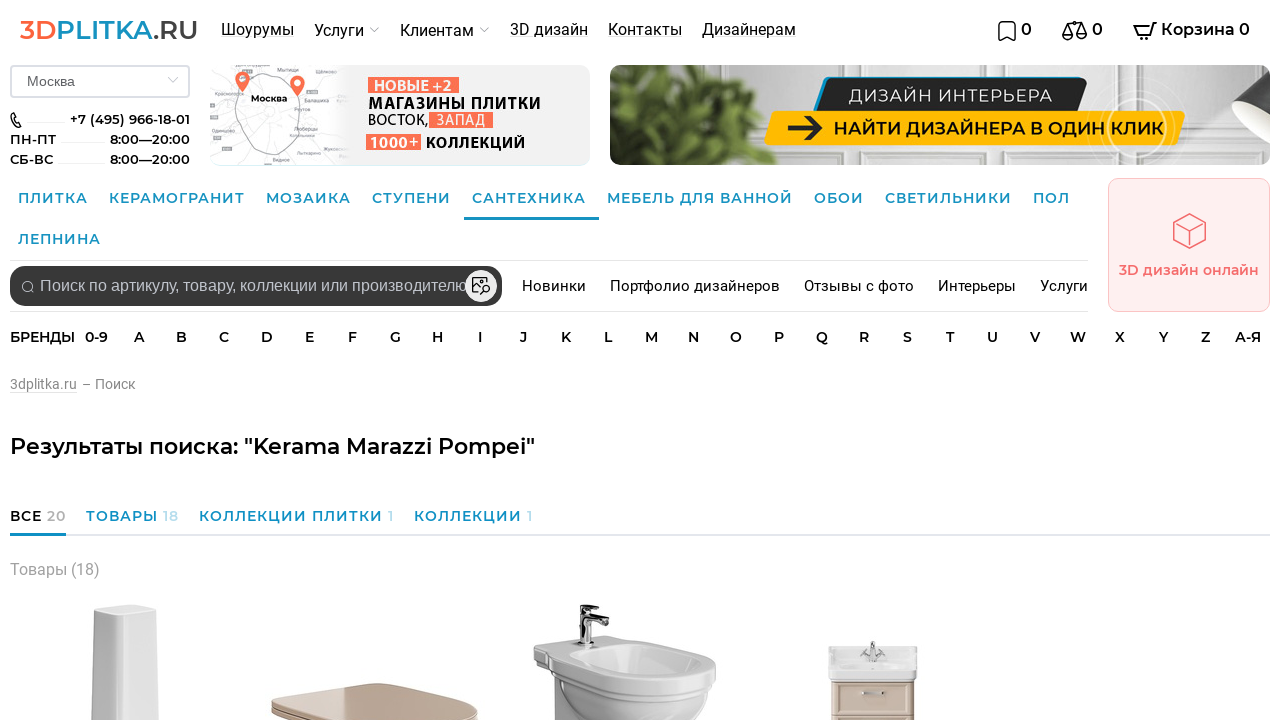

Clicked on the first product from search results at (172, 361) on .product-card-container a >> nth=0
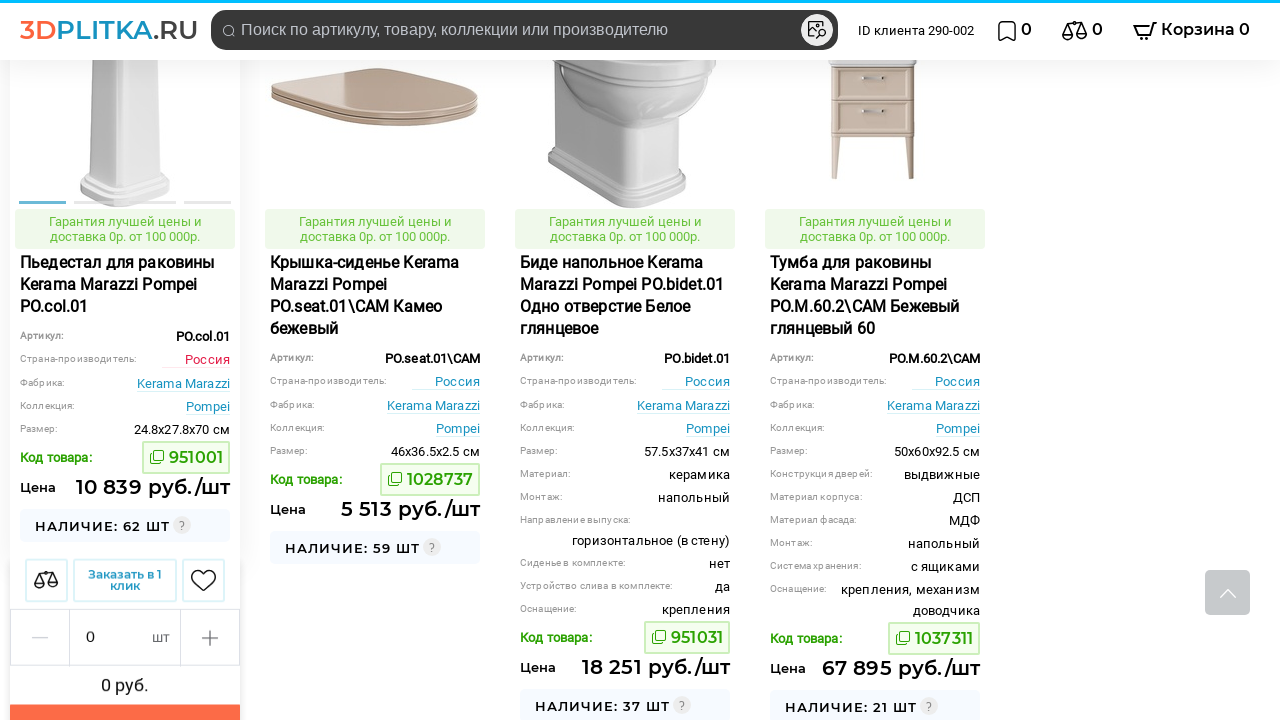

Product detail page fully loaded
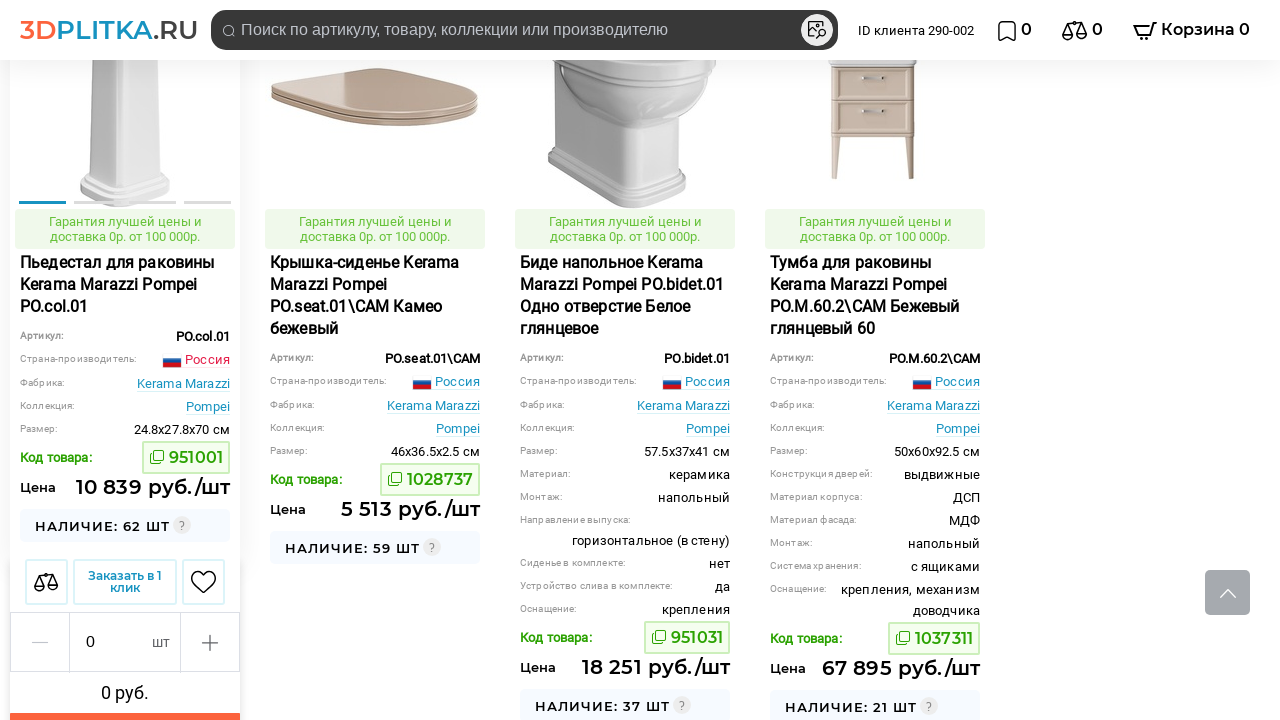

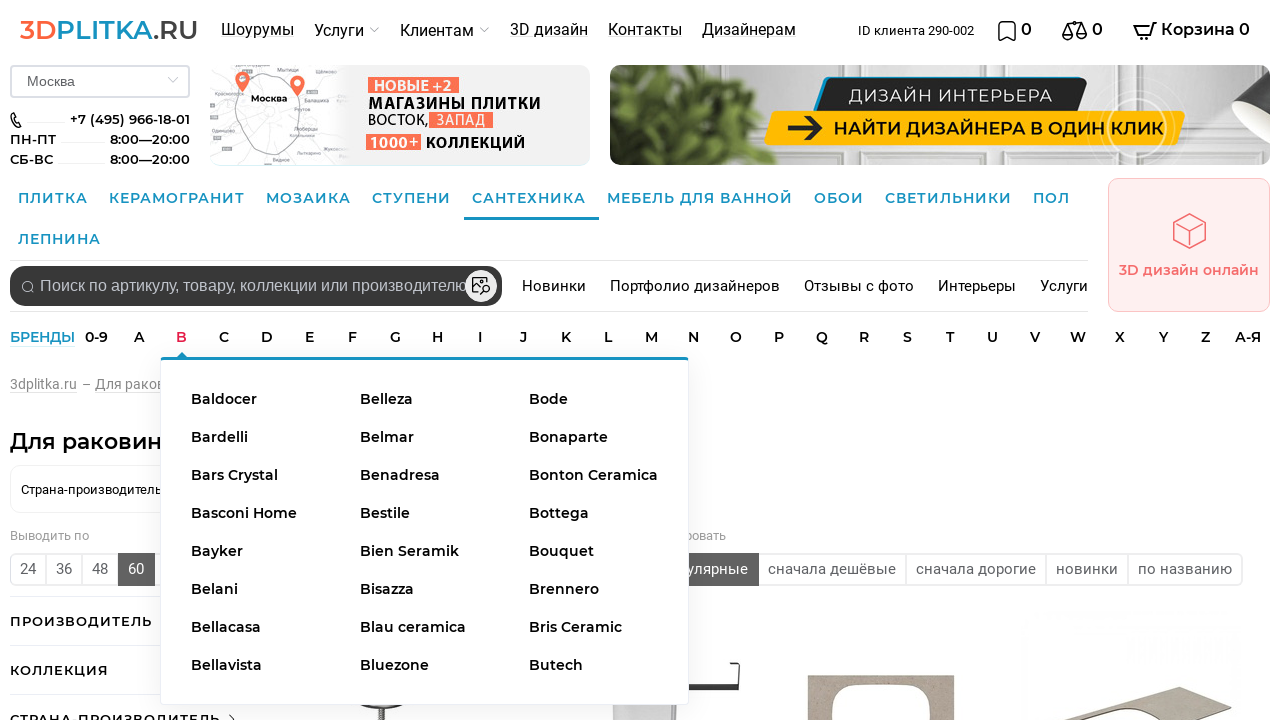